Verifies the sum display element exists on the MTS.by payment page

Starting URL: https://www.mts.by/

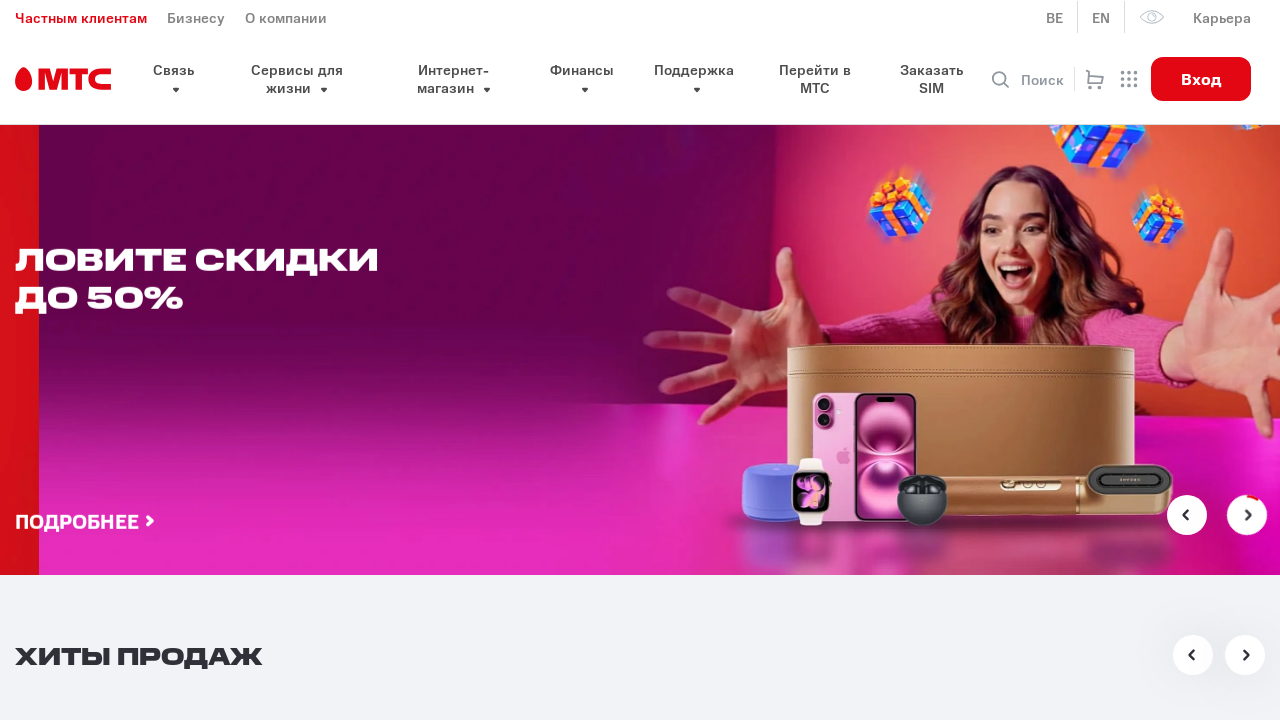

Navigated to MTS.by payment page
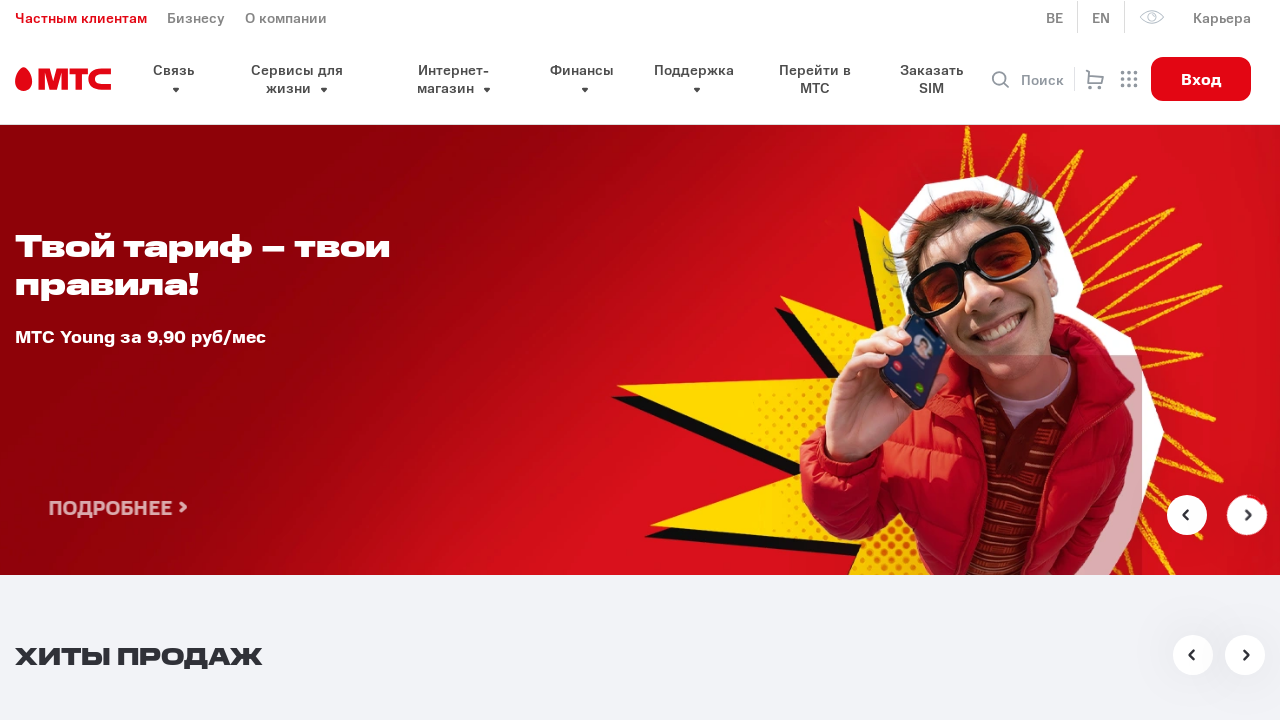

Sum display element selector is present in DOM
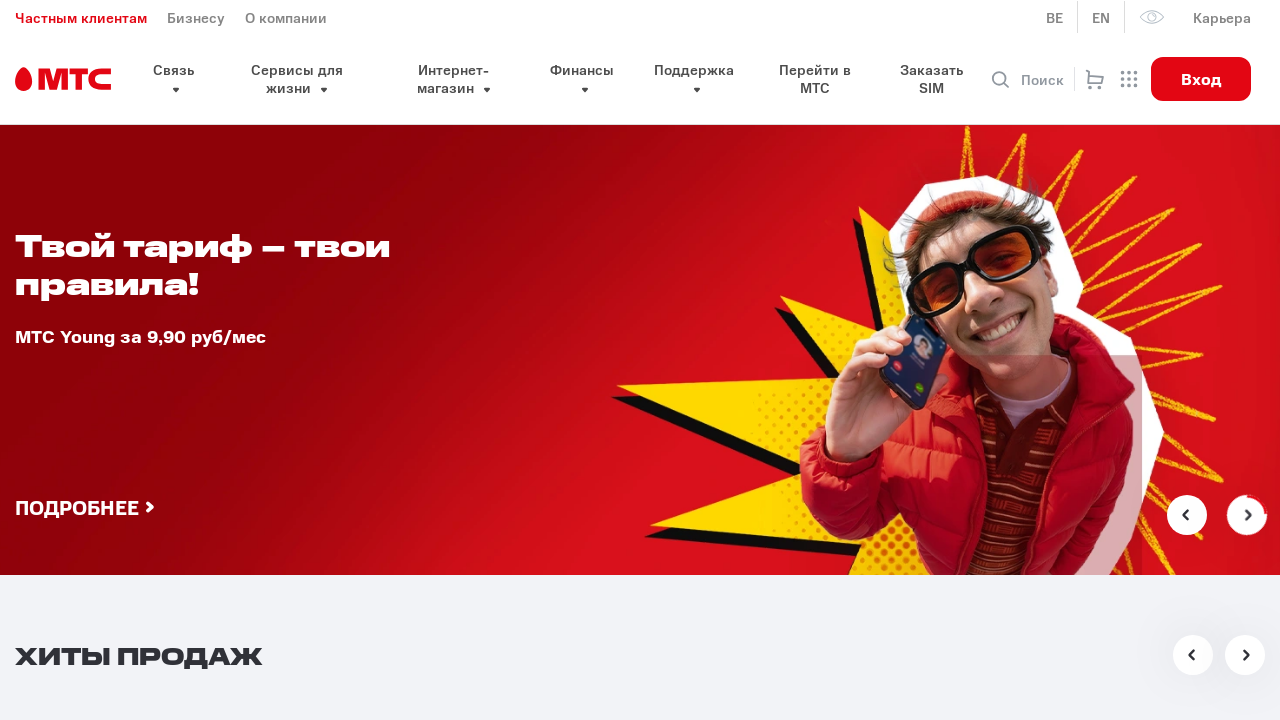

Located sum display element
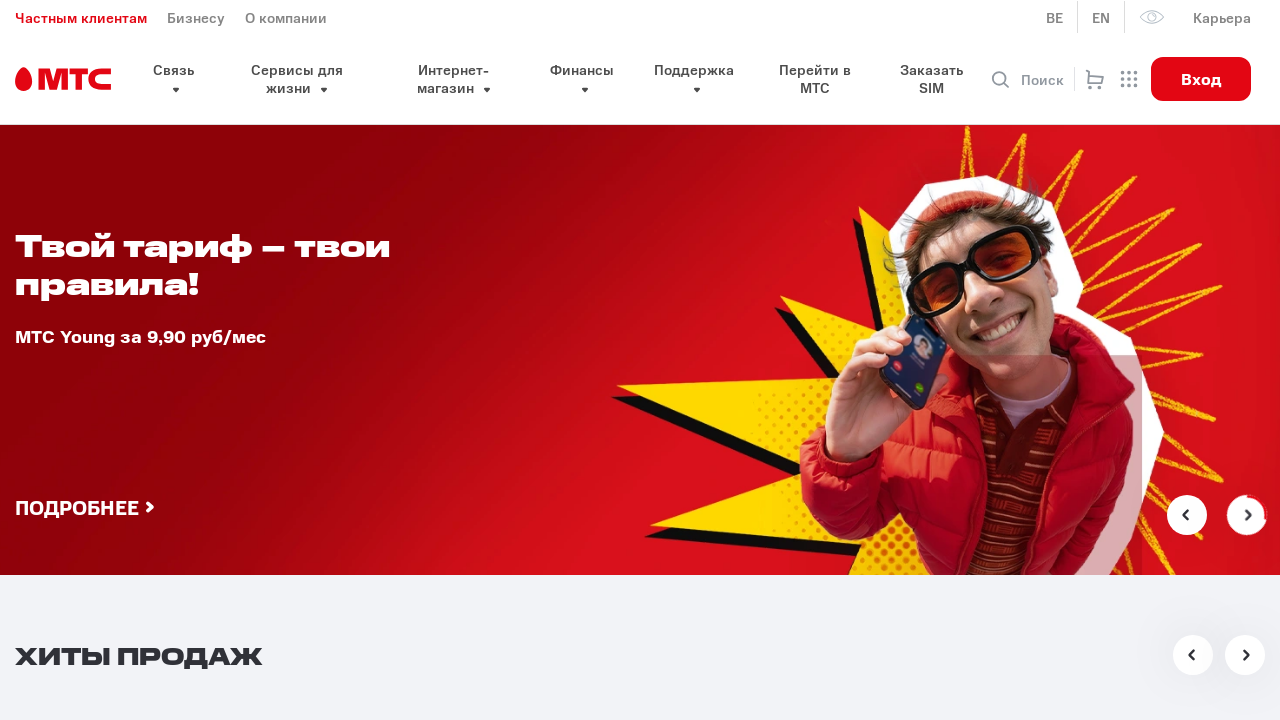

Sum display element is now visible
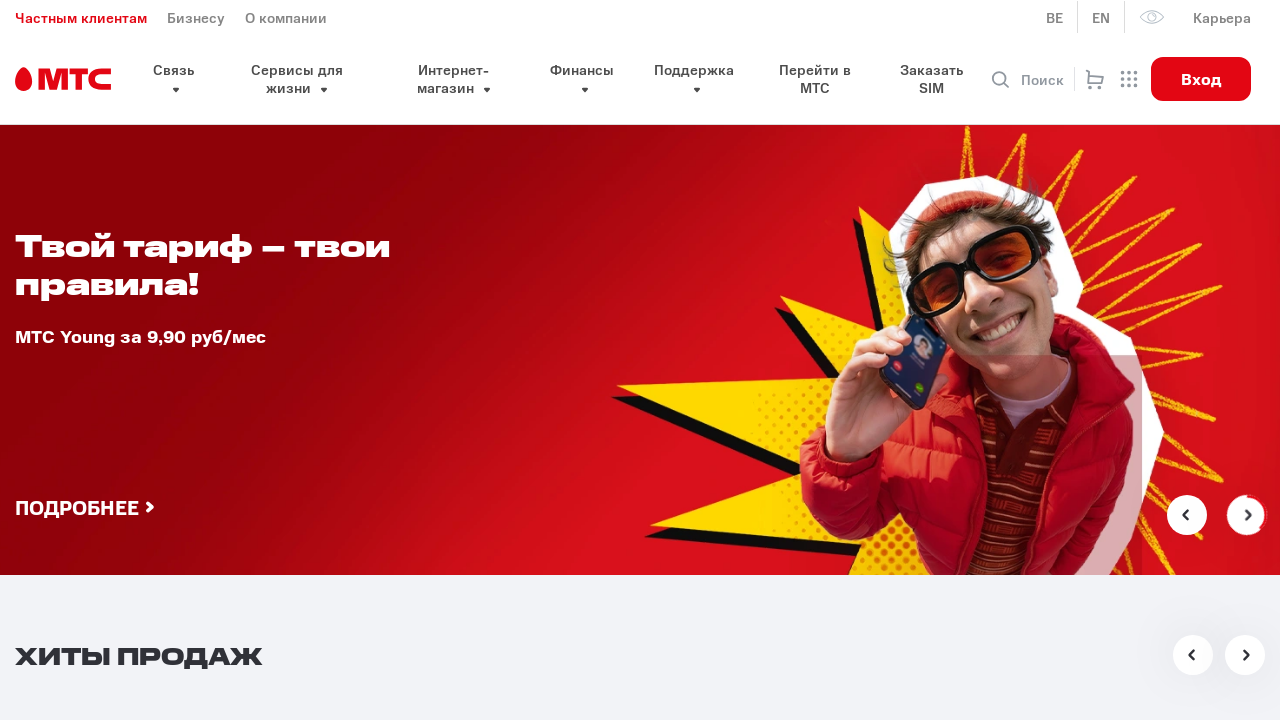

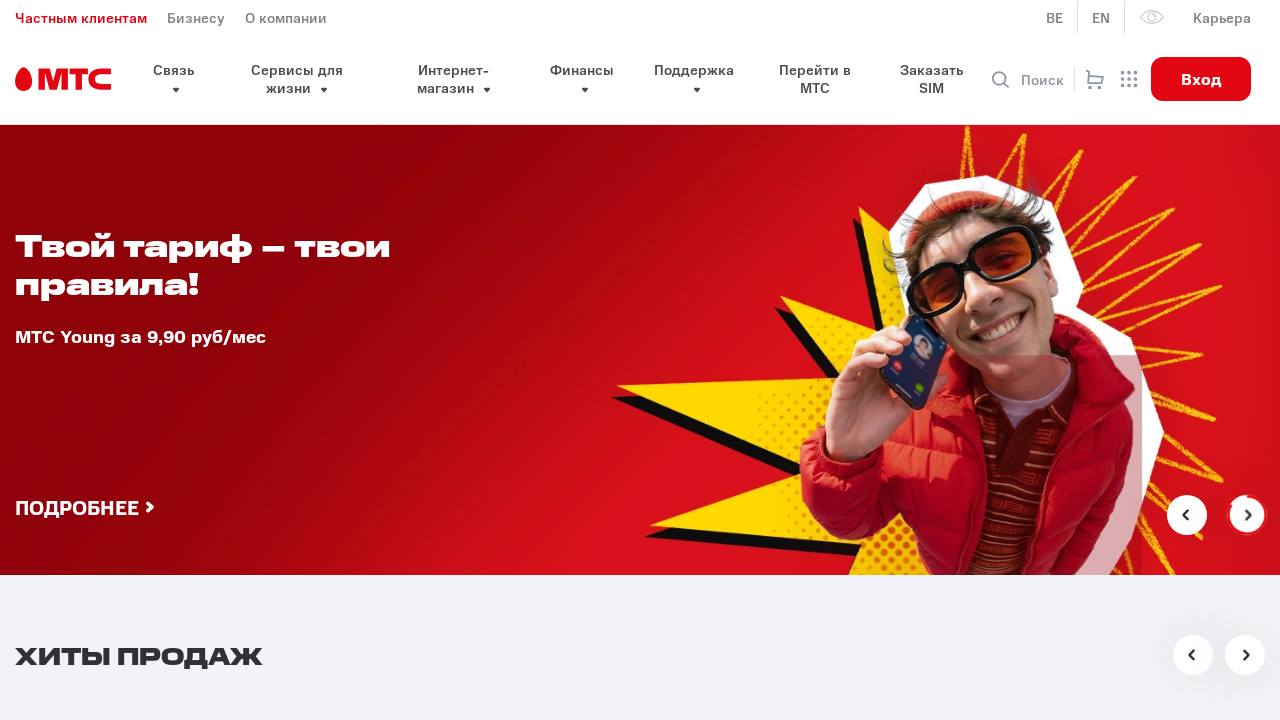